Tests clicking all 'edit' and 'delete' links in a table on the challenging DOM page

Starting URL: https://the-internet.herokuapp.com/challenging_dom

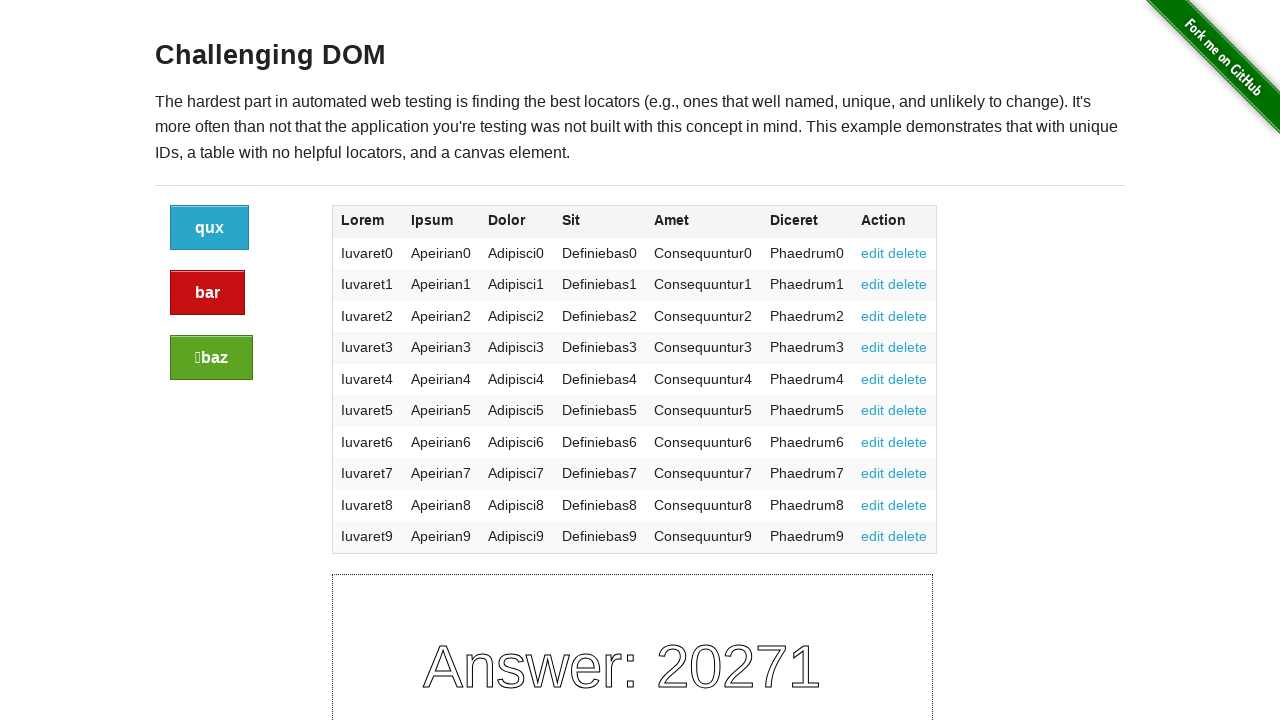

Navigated to challenging DOM page
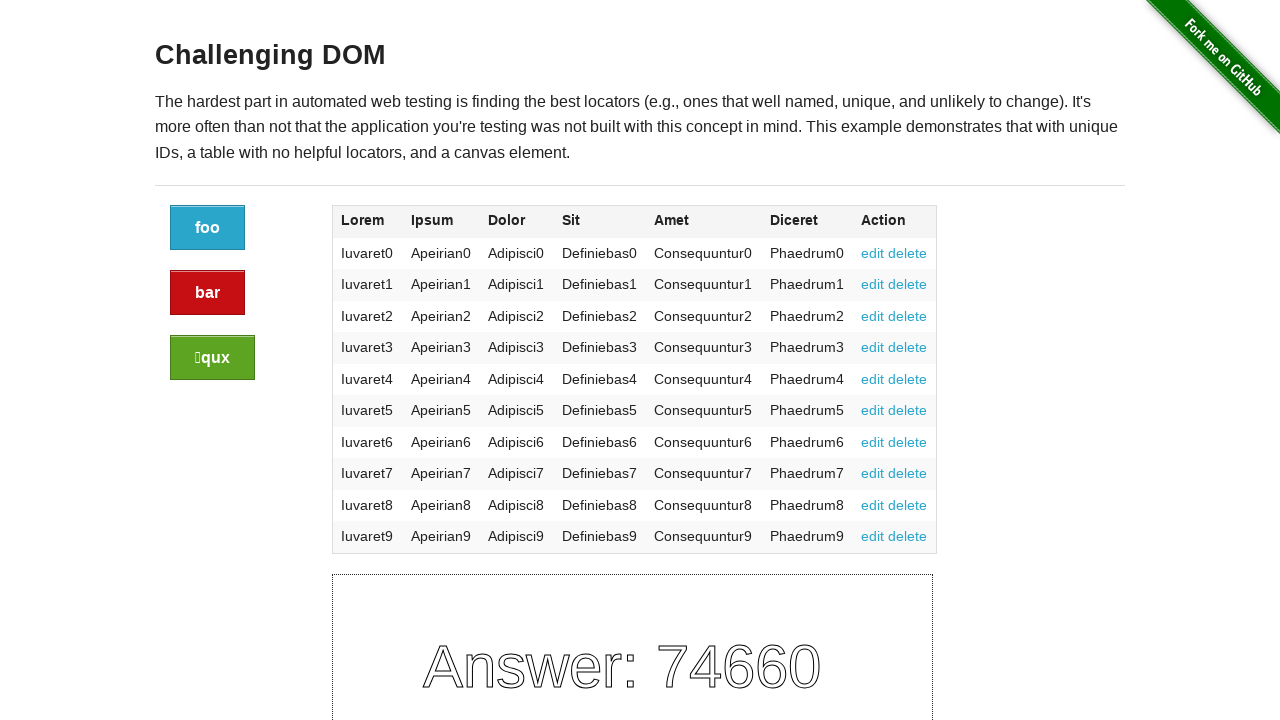

Edit links became visible
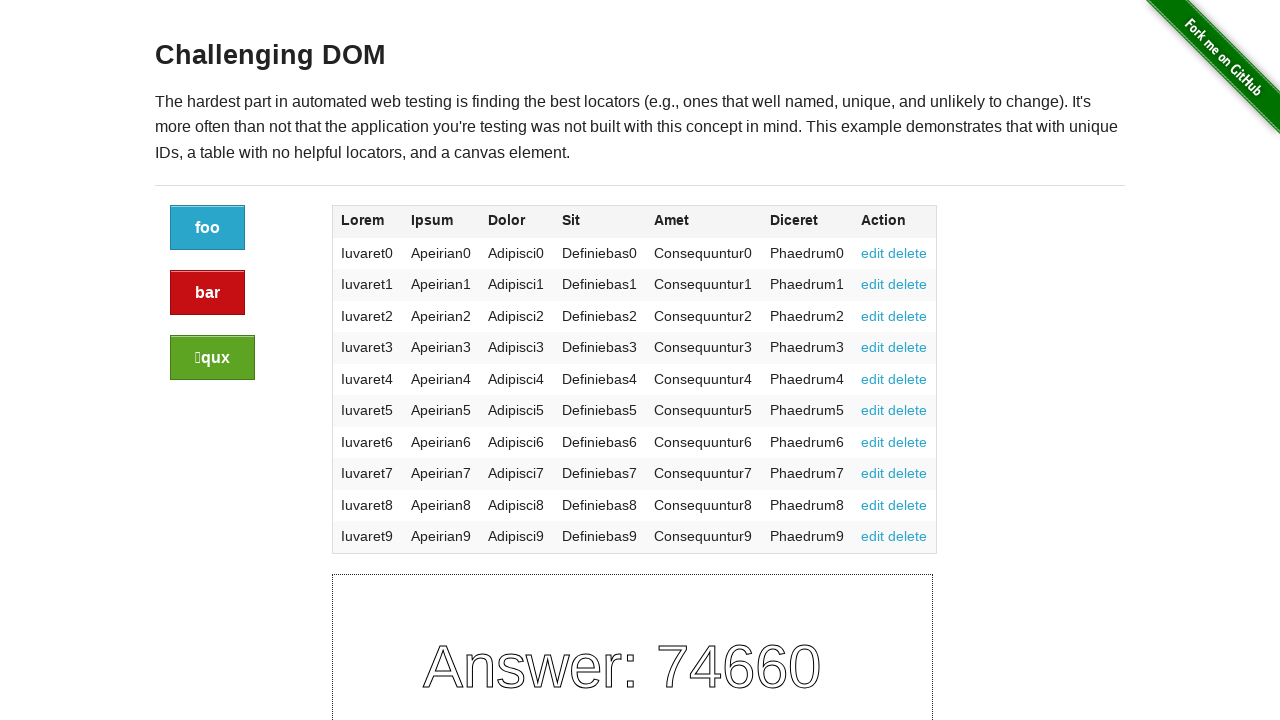

Located all edit links in the table
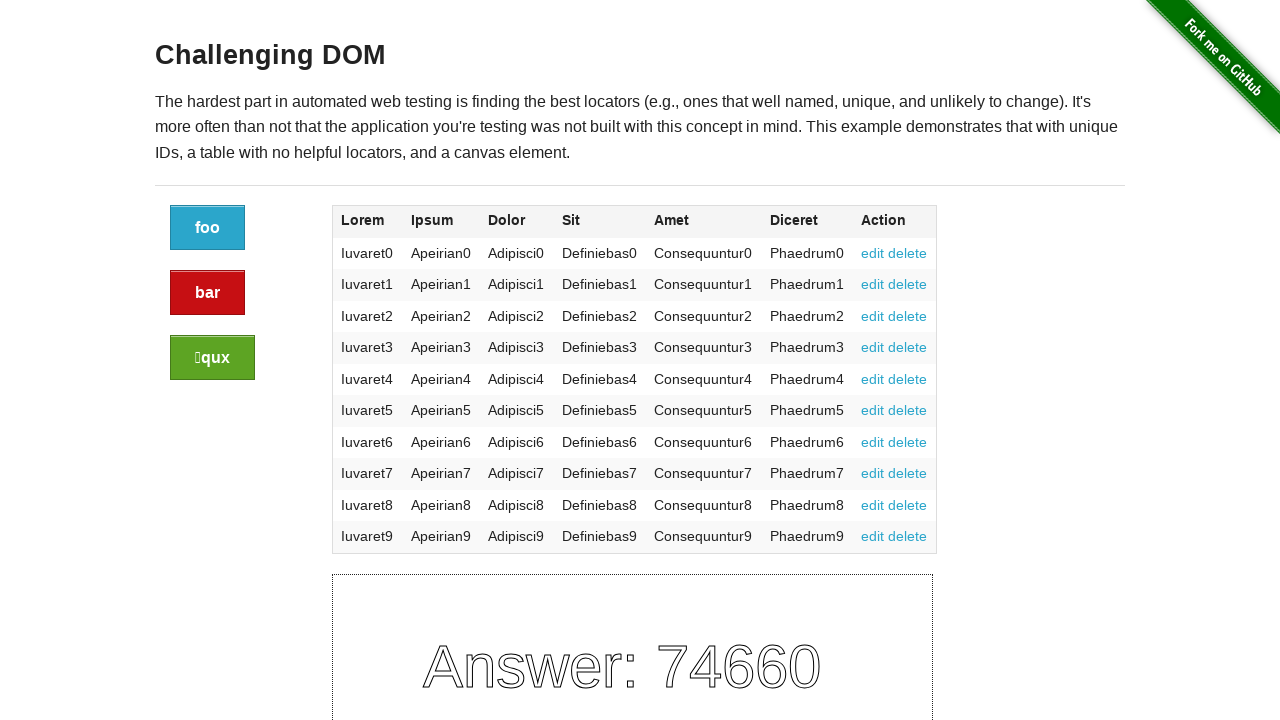

Found 10 edit links
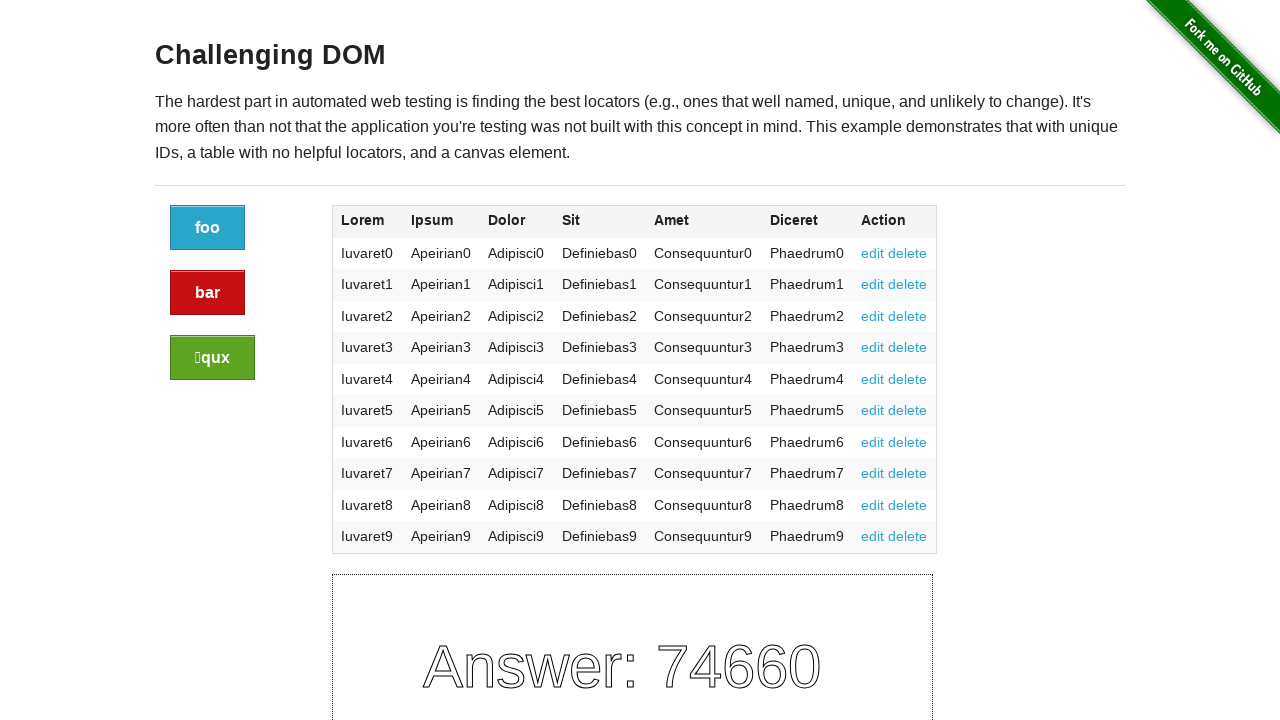

Clicked edit link #1 at (873, 253) on xpath=//a[@href='#edit'][contains(text(),'edit')] >> nth=0
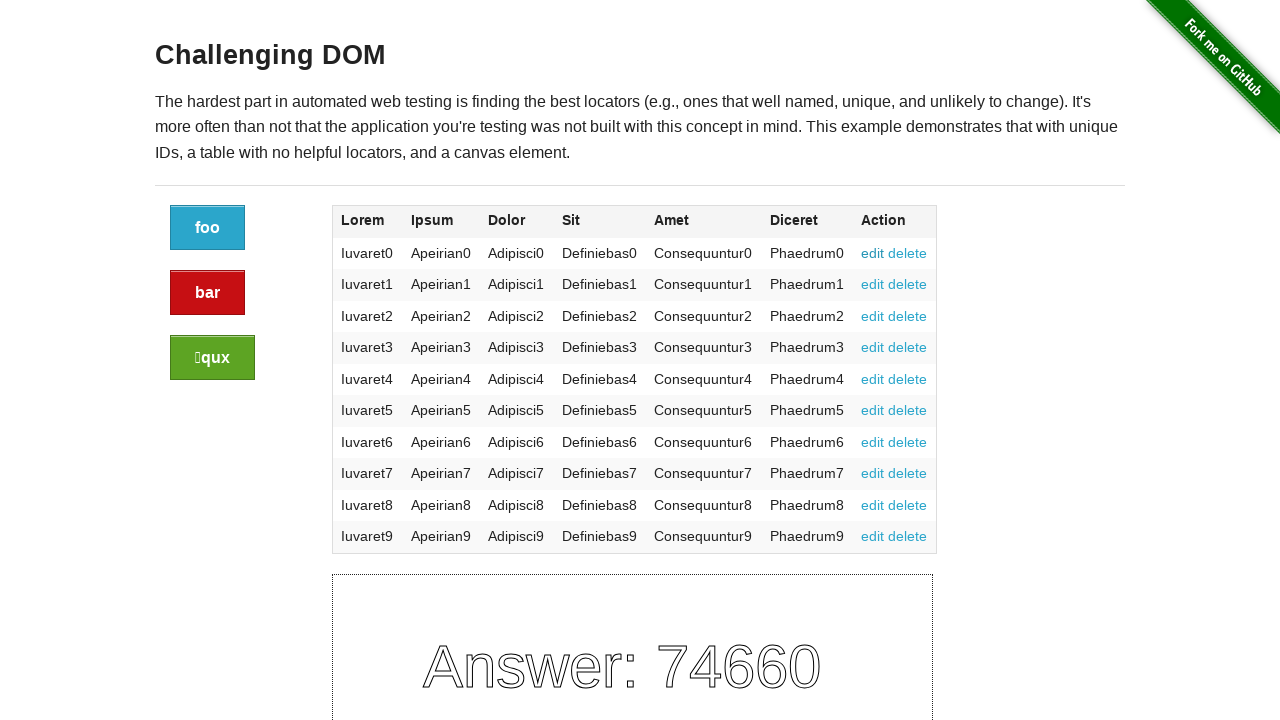

Clicked edit link #2 at (873, 284) on xpath=//a[@href='#edit'][contains(text(),'edit')] >> nth=1
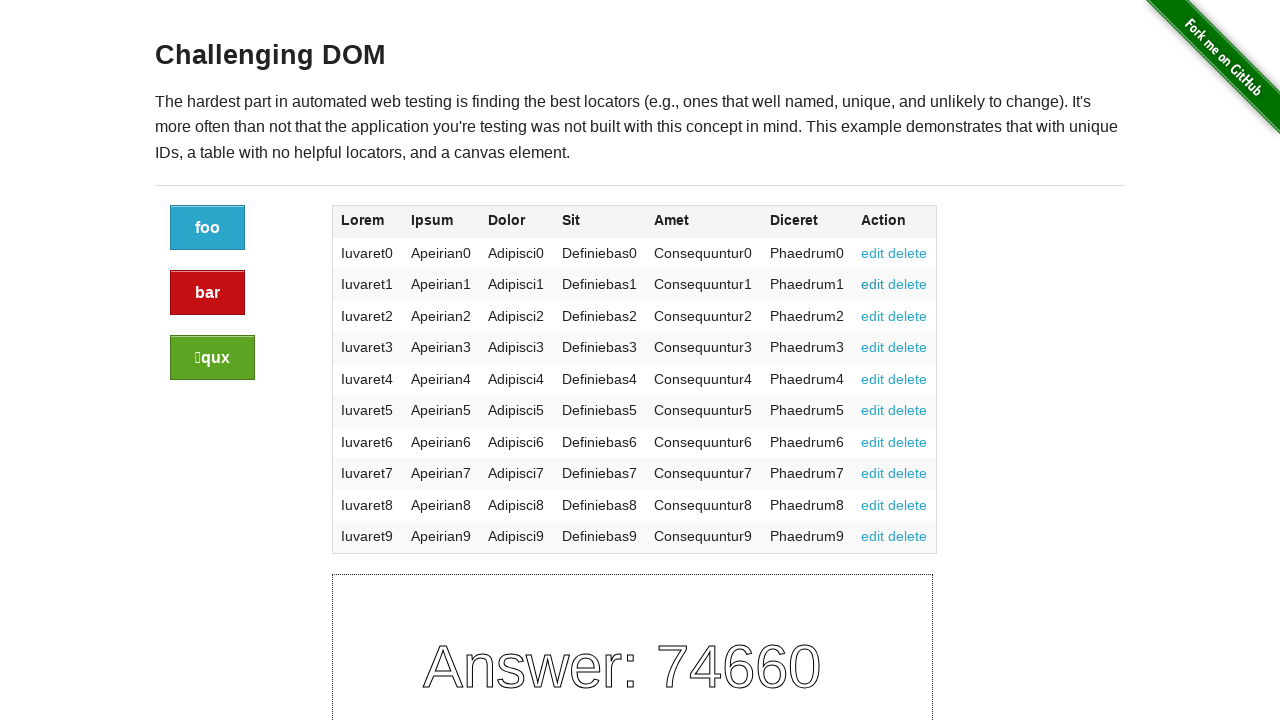

Clicked edit link #3 at (873, 316) on xpath=//a[@href='#edit'][contains(text(),'edit')] >> nth=2
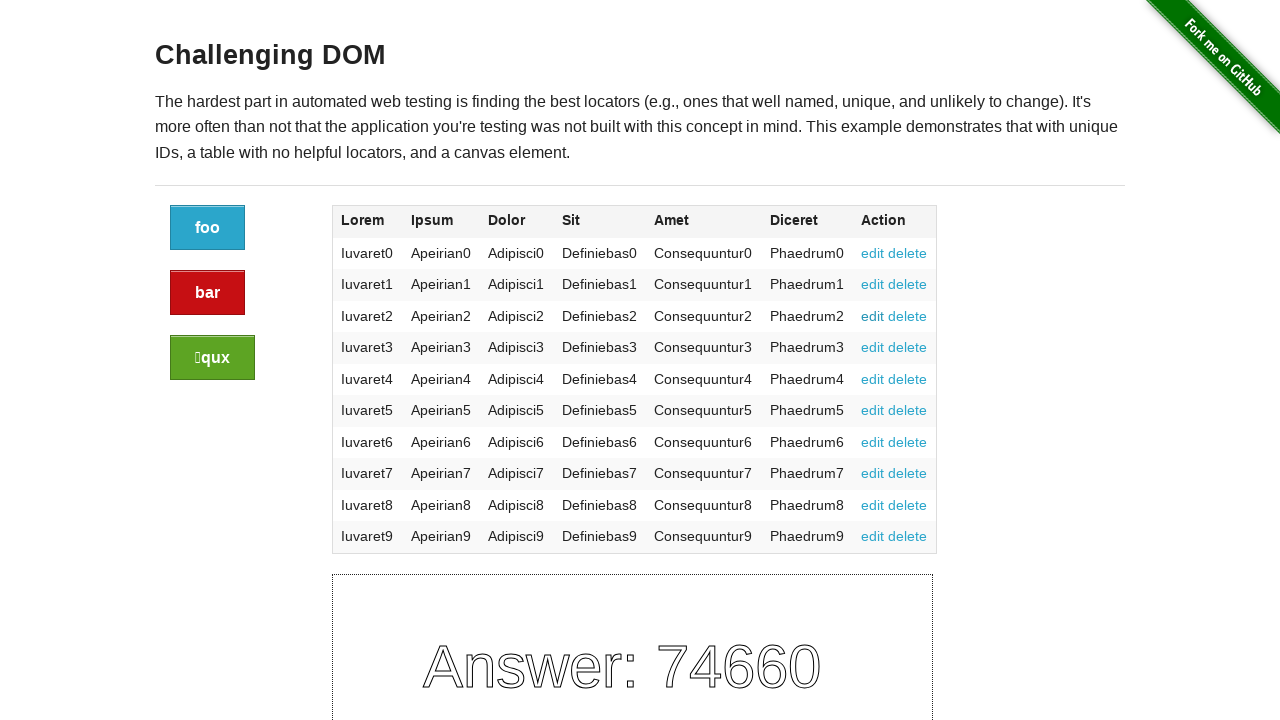

Clicked edit link #4 at (873, 347) on xpath=//a[@href='#edit'][contains(text(),'edit')] >> nth=3
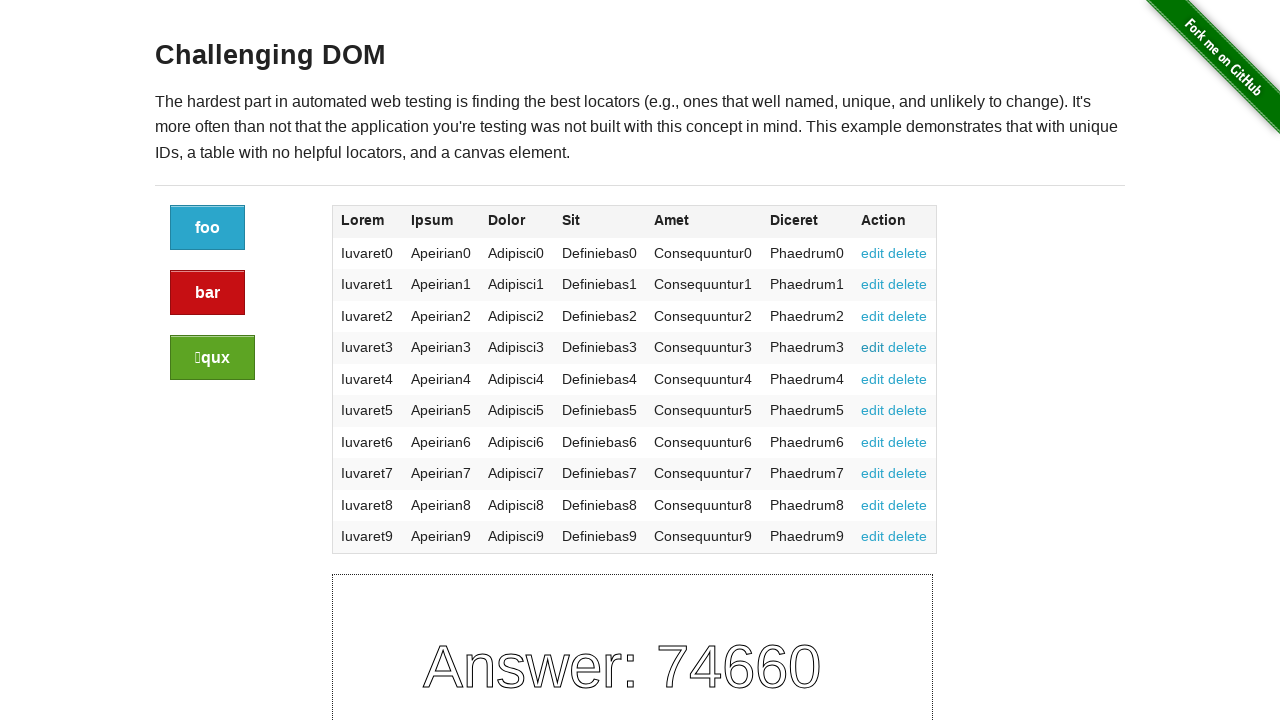

Clicked edit link #5 at (873, 379) on xpath=//a[@href='#edit'][contains(text(),'edit')] >> nth=4
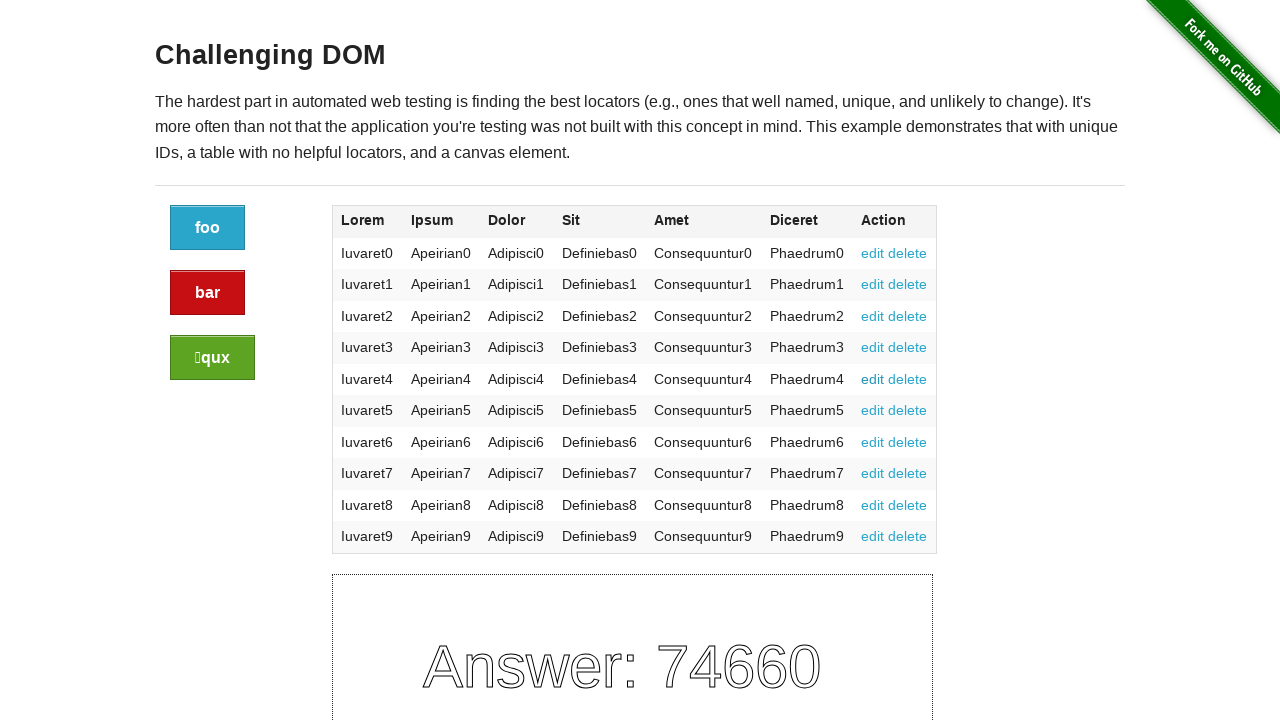

Clicked edit link #6 at (873, 410) on xpath=//a[@href='#edit'][contains(text(),'edit')] >> nth=5
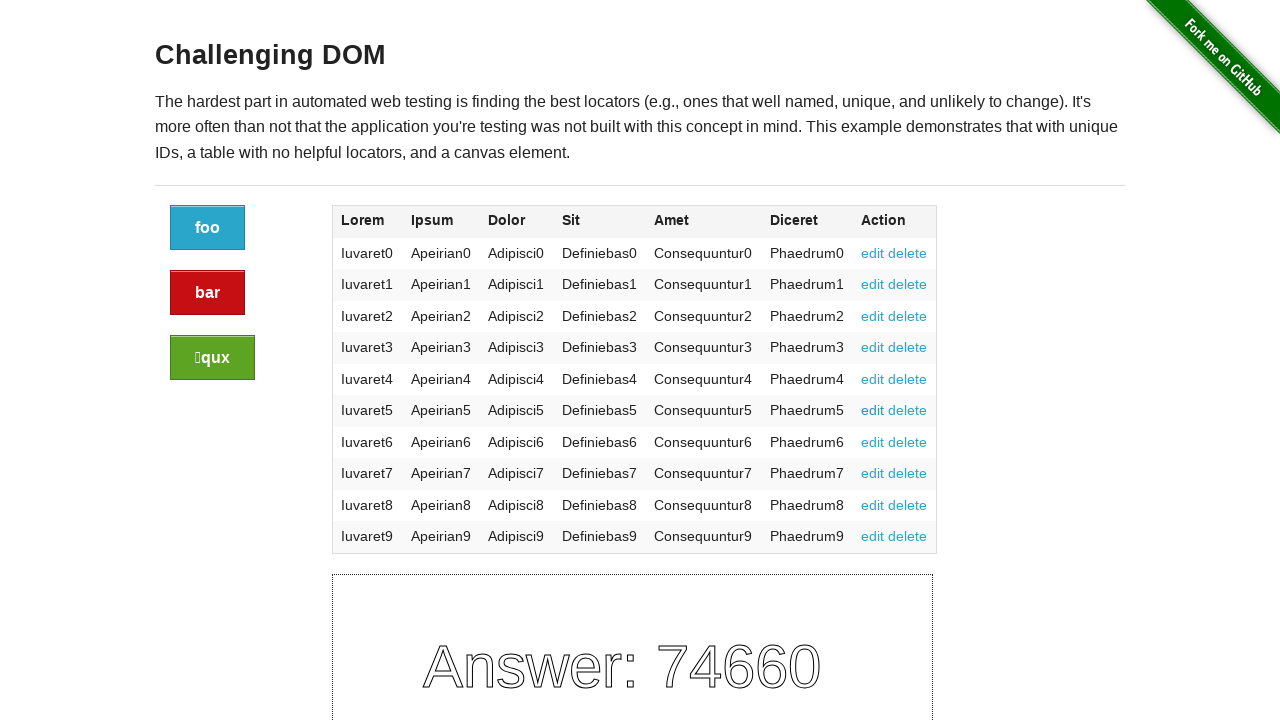

Clicked edit link #7 at (873, 442) on xpath=//a[@href='#edit'][contains(text(),'edit')] >> nth=6
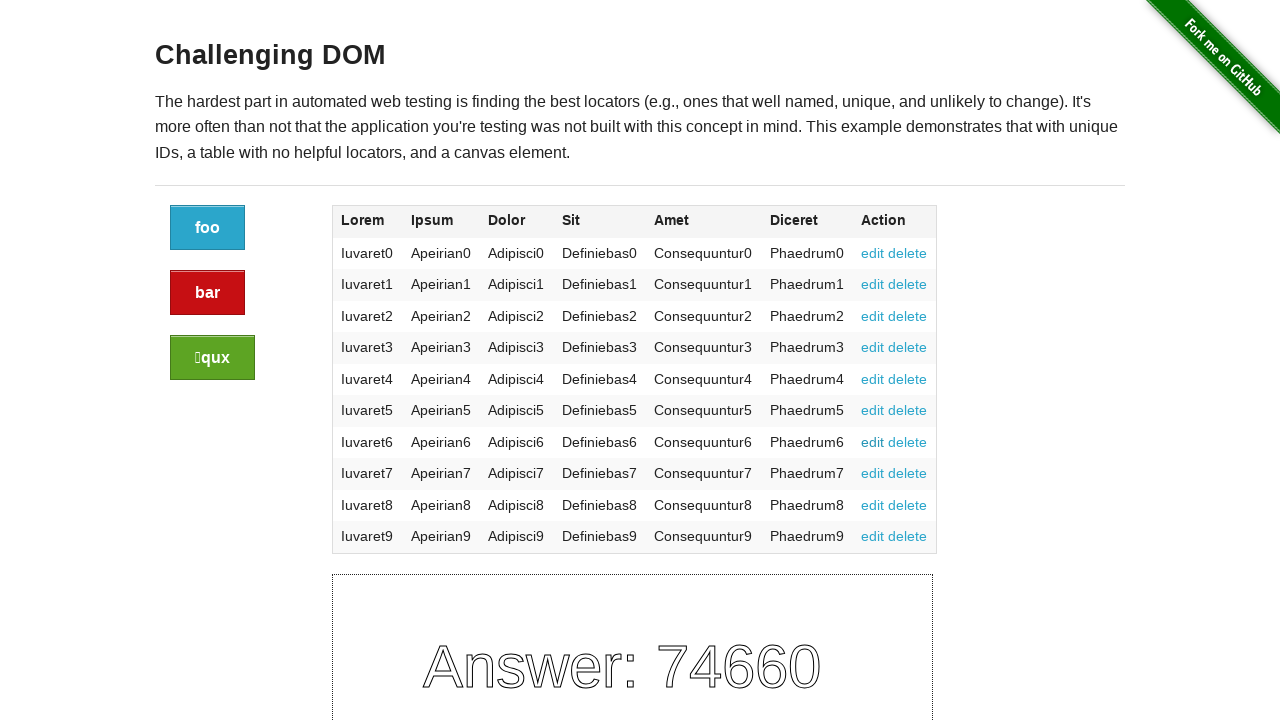

Clicked edit link #8 at (873, 473) on xpath=//a[@href='#edit'][contains(text(),'edit')] >> nth=7
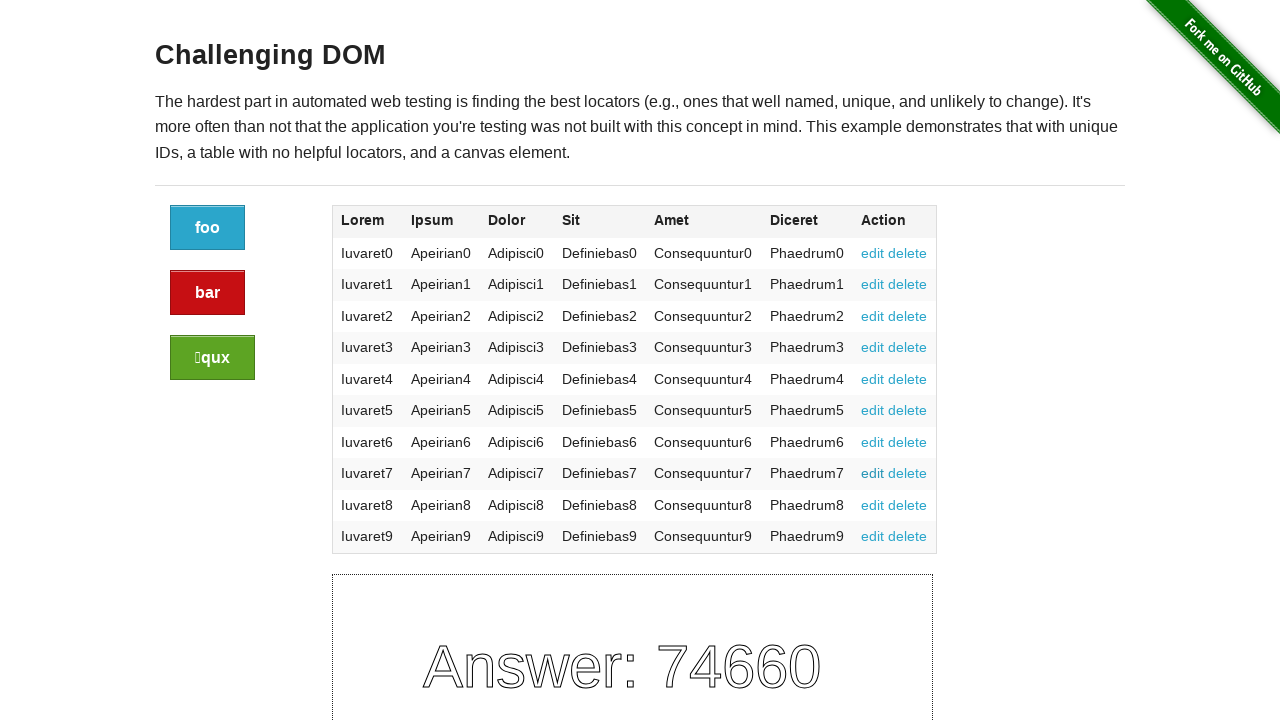

Clicked edit link #9 at (873, 505) on xpath=//a[@href='#edit'][contains(text(),'edit')] >> nth=8
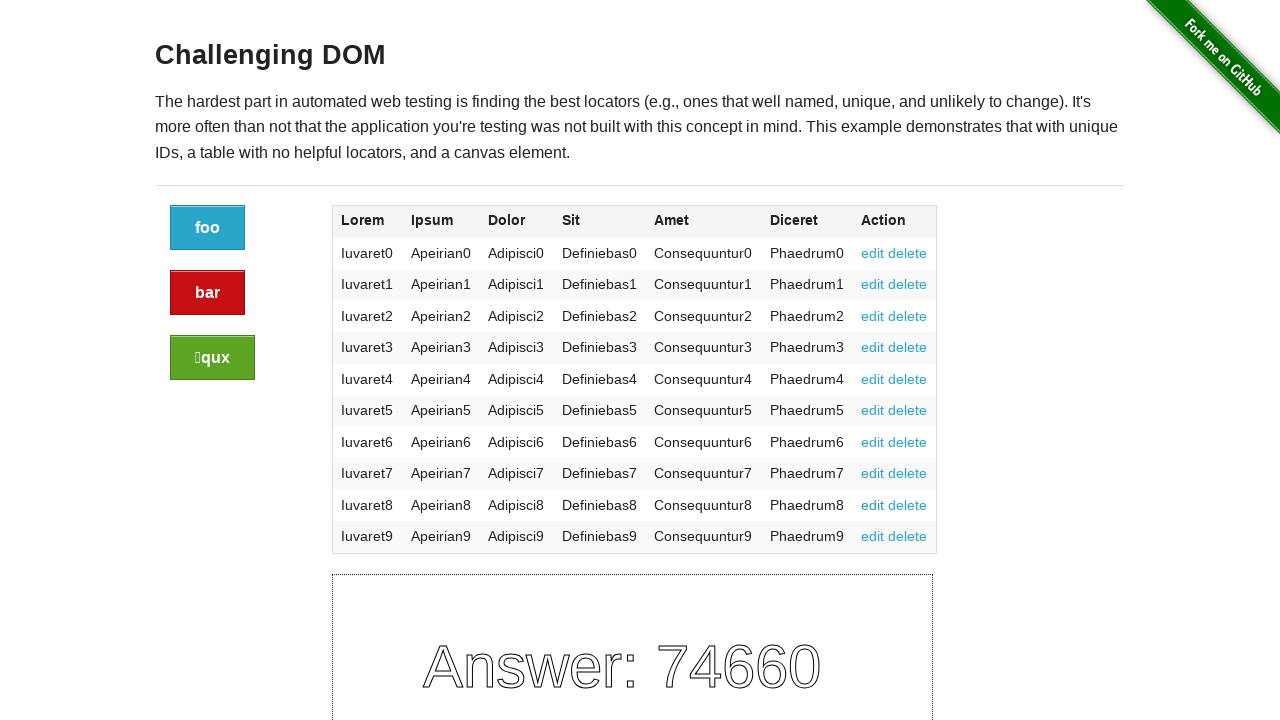

Clicked edit link #10 at (873, 536) on xpath=//a[@href='#edit'][contains(text(),'edit')] >> nth=9
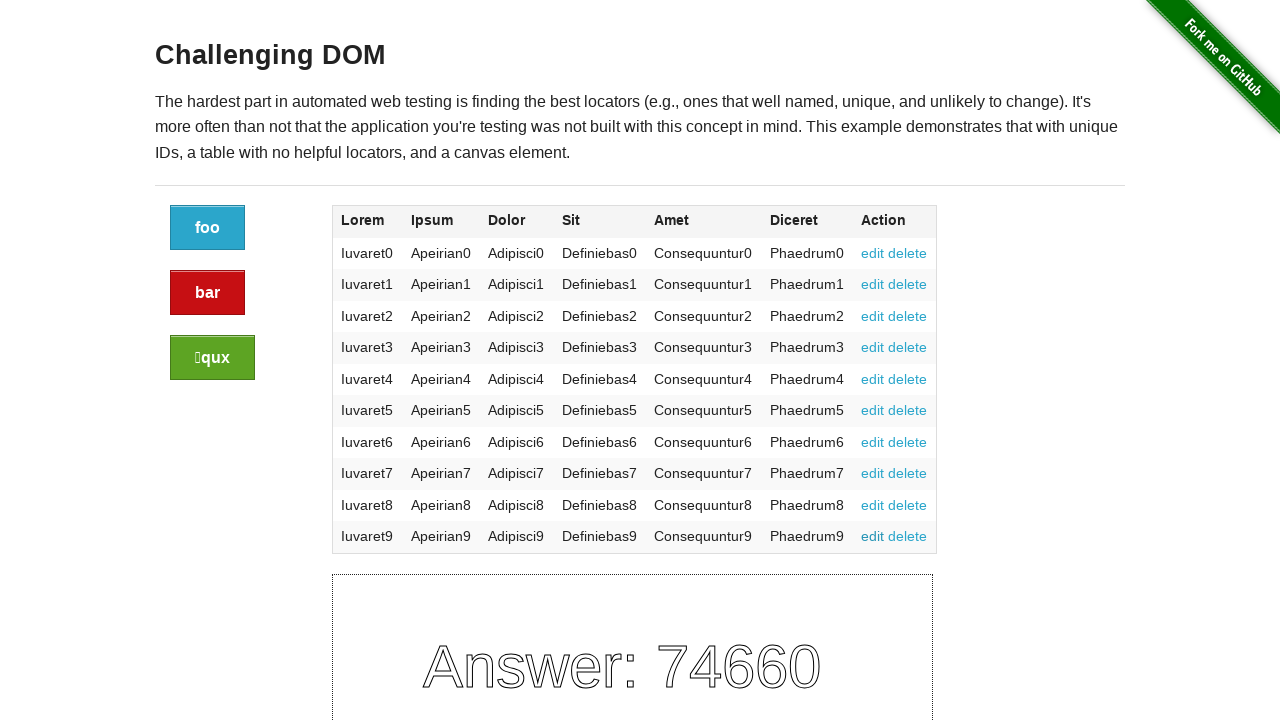

Located all delete links in the table
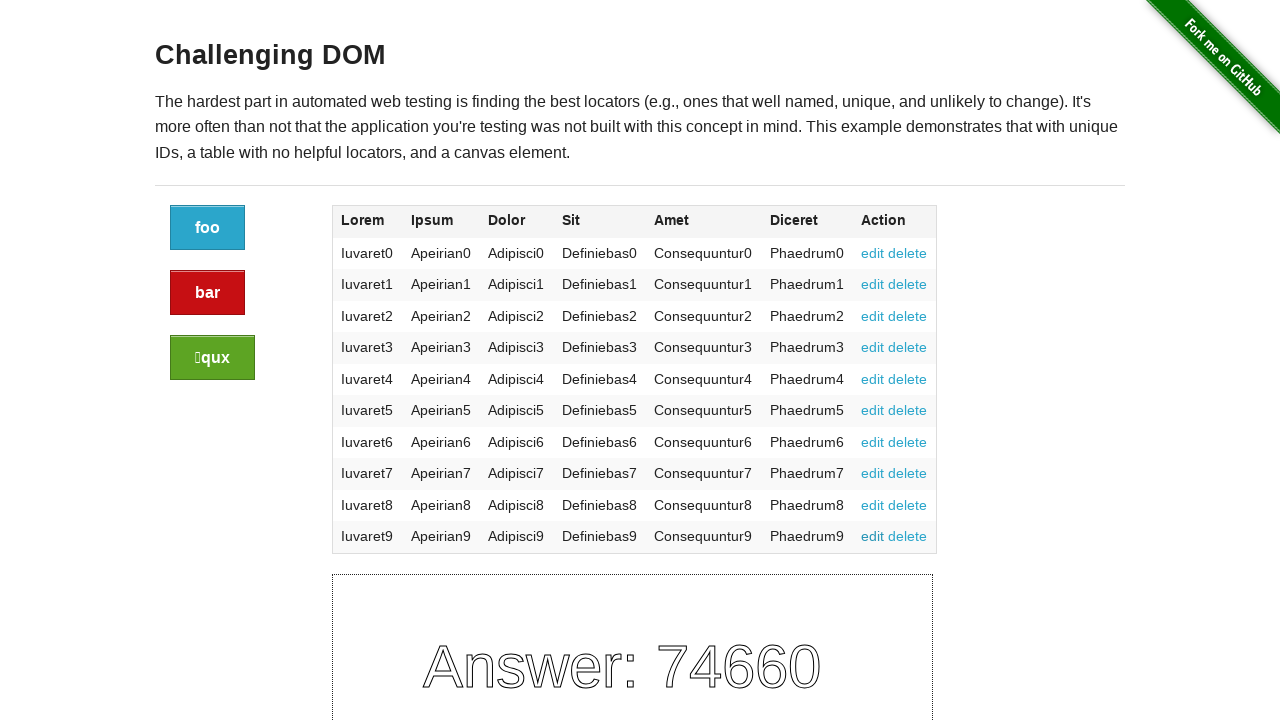

Found 10 delete links
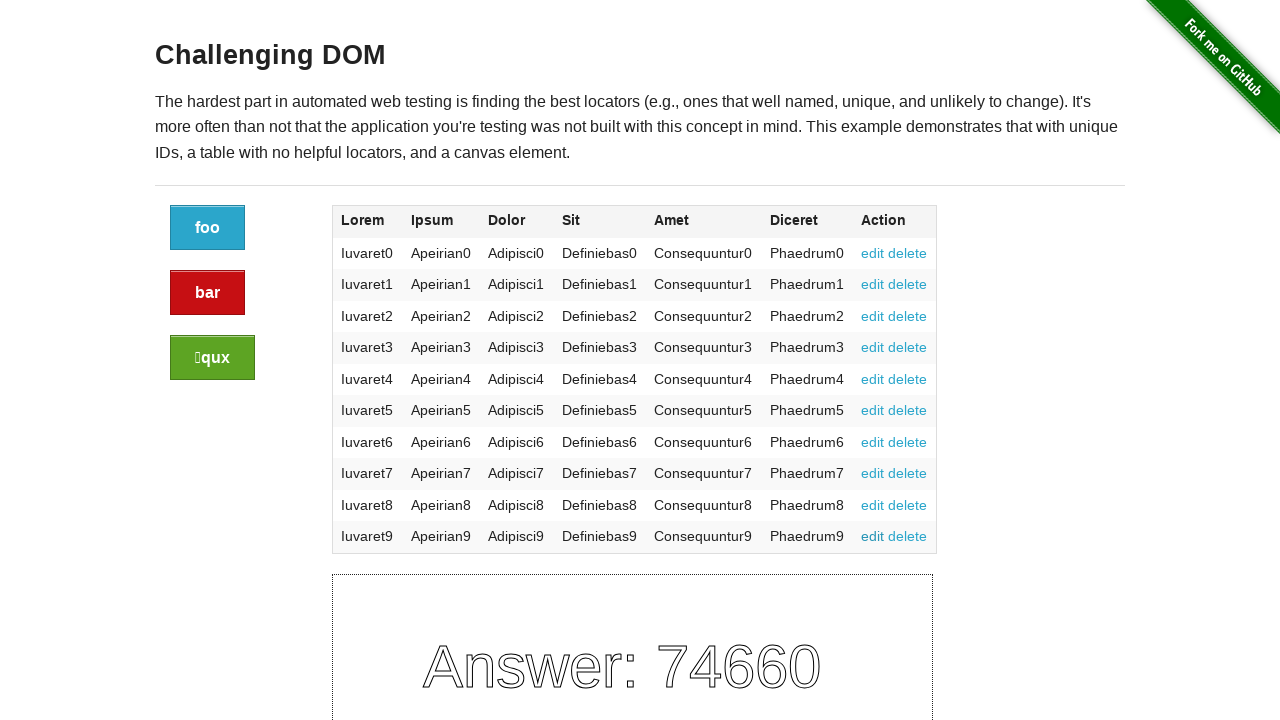

Clicked delete link #1 at (908, 253) on xpath=//a[@href='#delete'][contains(text(),'delete')] >> nth=0
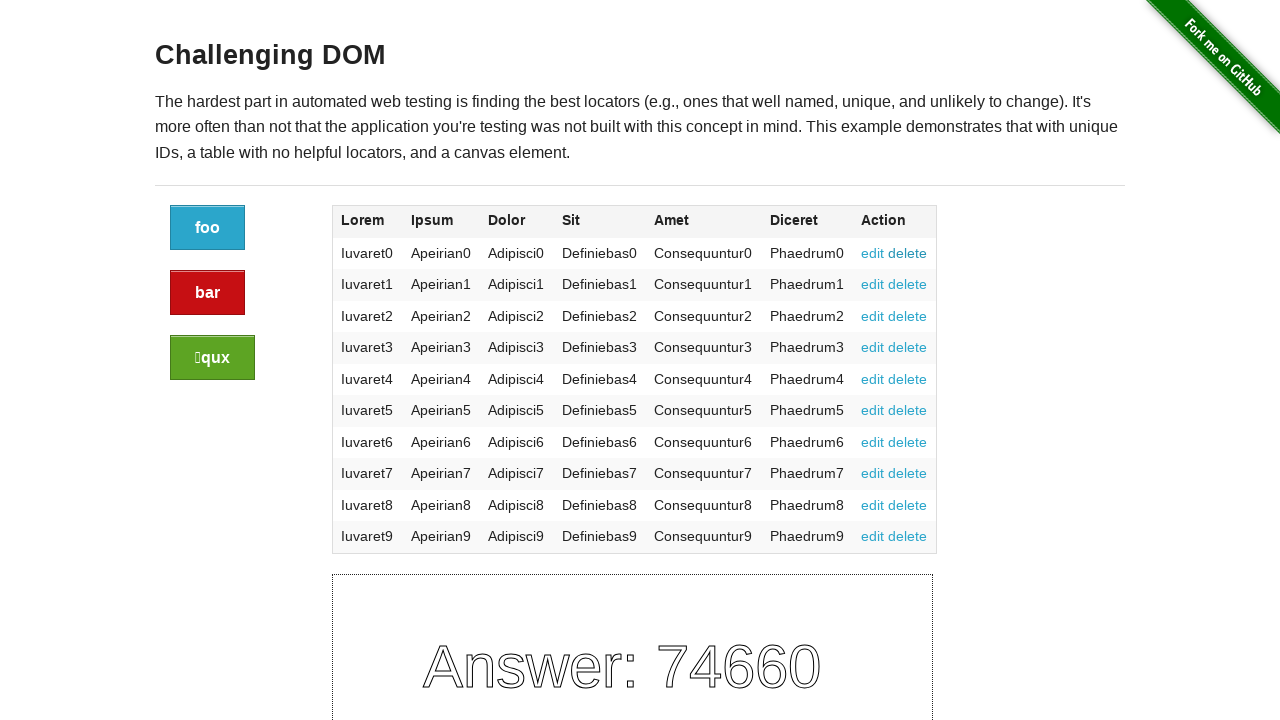

Clicked delete link #2 at (908, 284) on xpath=//a[@href='#delete'][contains(text(),'delete')] >> nth=1
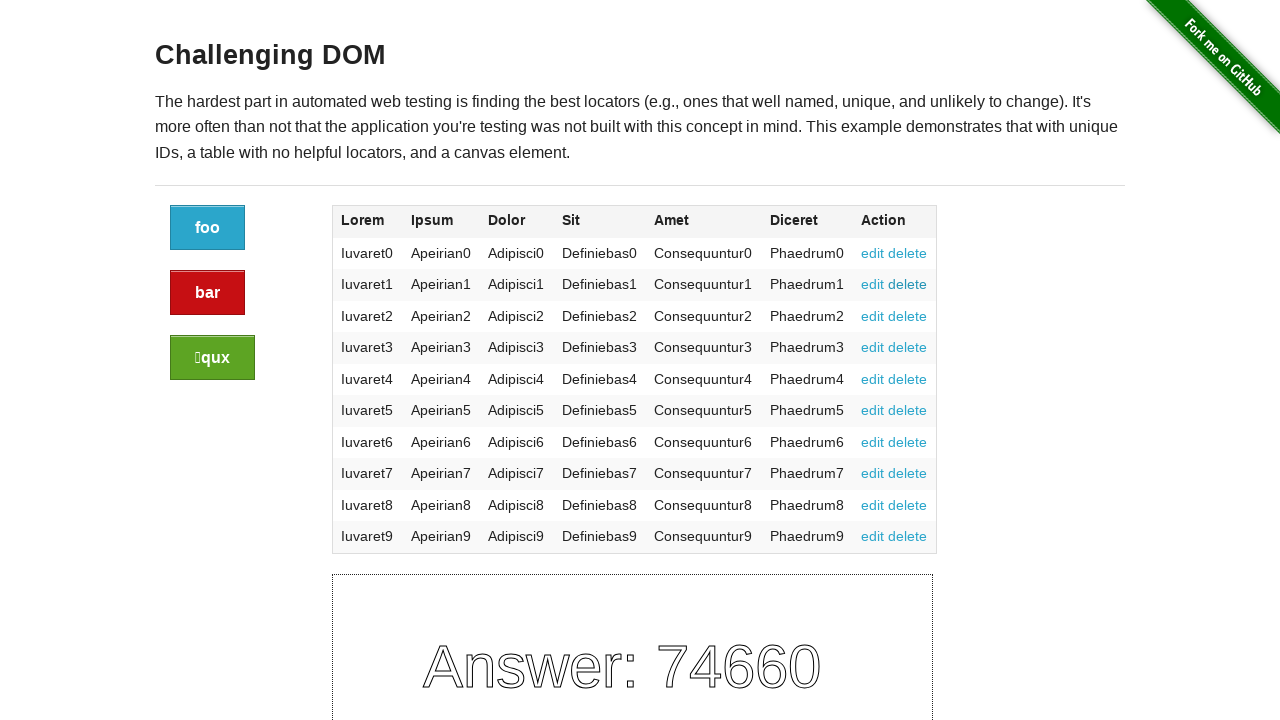

Clicked delete link #3 at (908, 316) on xpath=//a[@href='#delete'][contains(text(),'delete')] >> nth=2
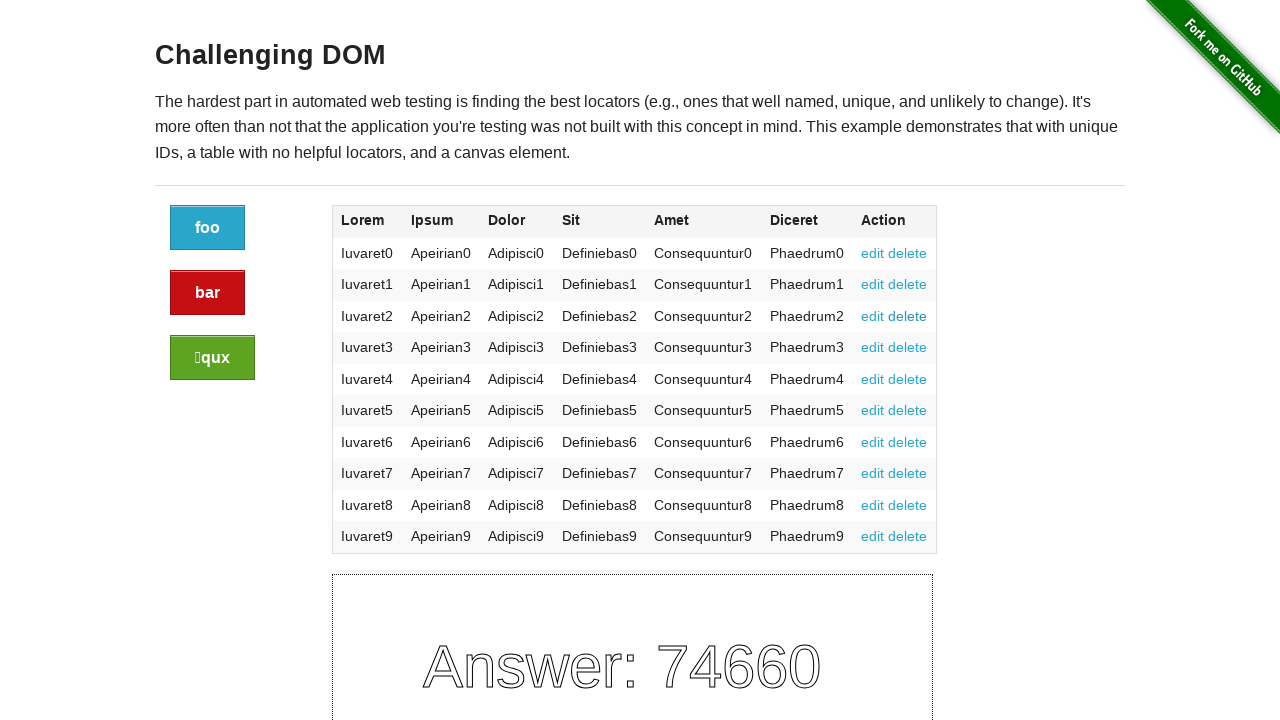

Clicked delete link #4 at (908, 347) on xpath=//a[@href='#delete'][contains(text(),'delete')] >> nth=3
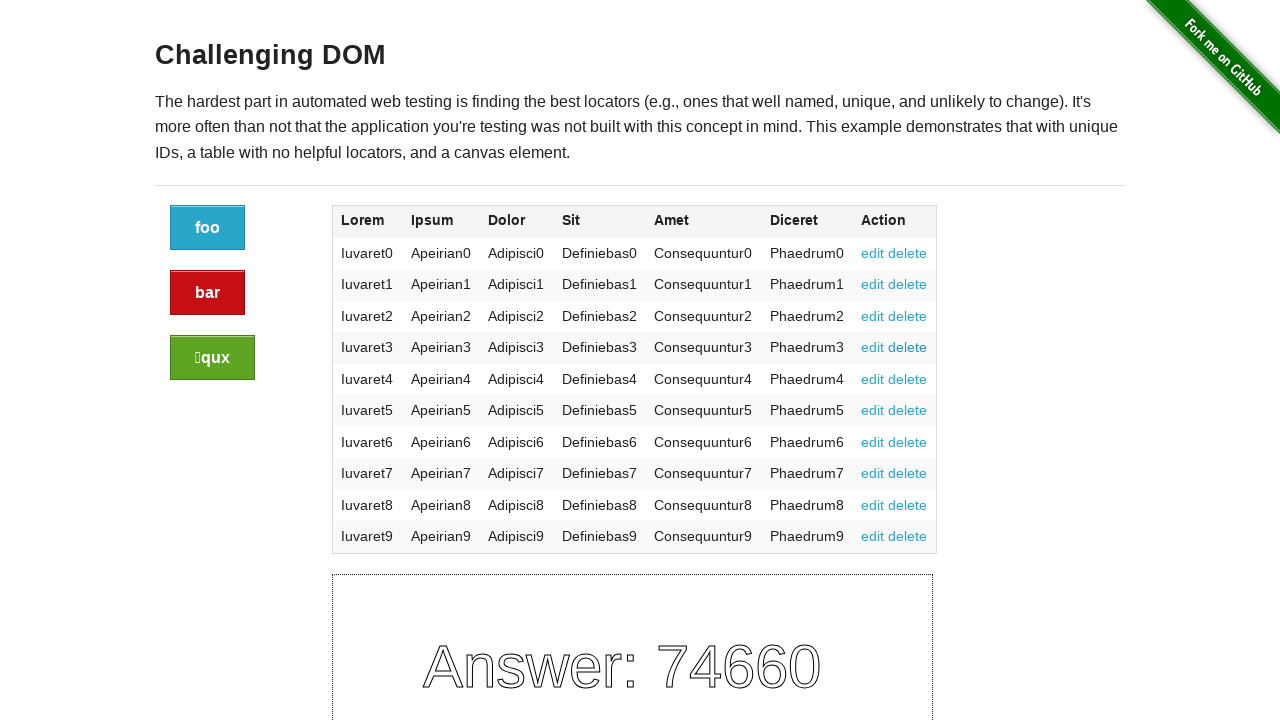

Clicked delete link #5 at (908, 379) on xpath=//a[@href='#delete'][contains(text(),'delete')] >> nth=4
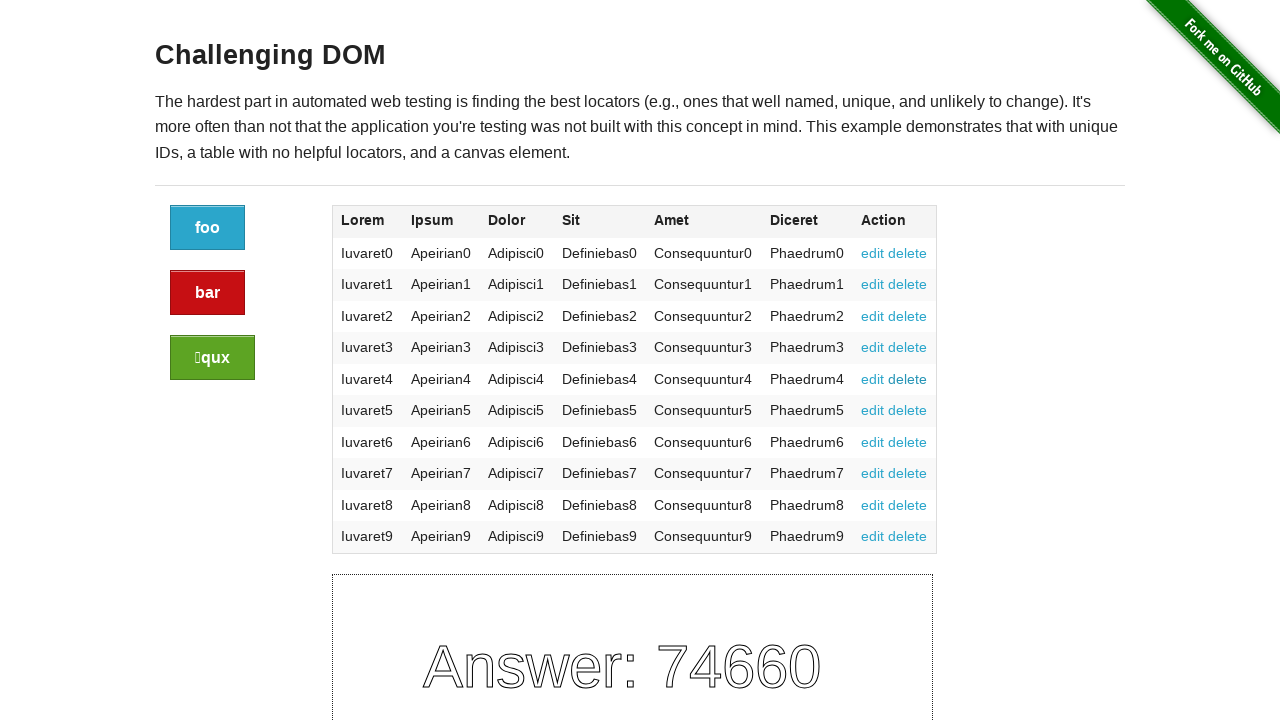

Clicked delete link #6 at (908, 410) on xpath=//a[@href='#delete'][contains(text(),'delete')] >> nth=5
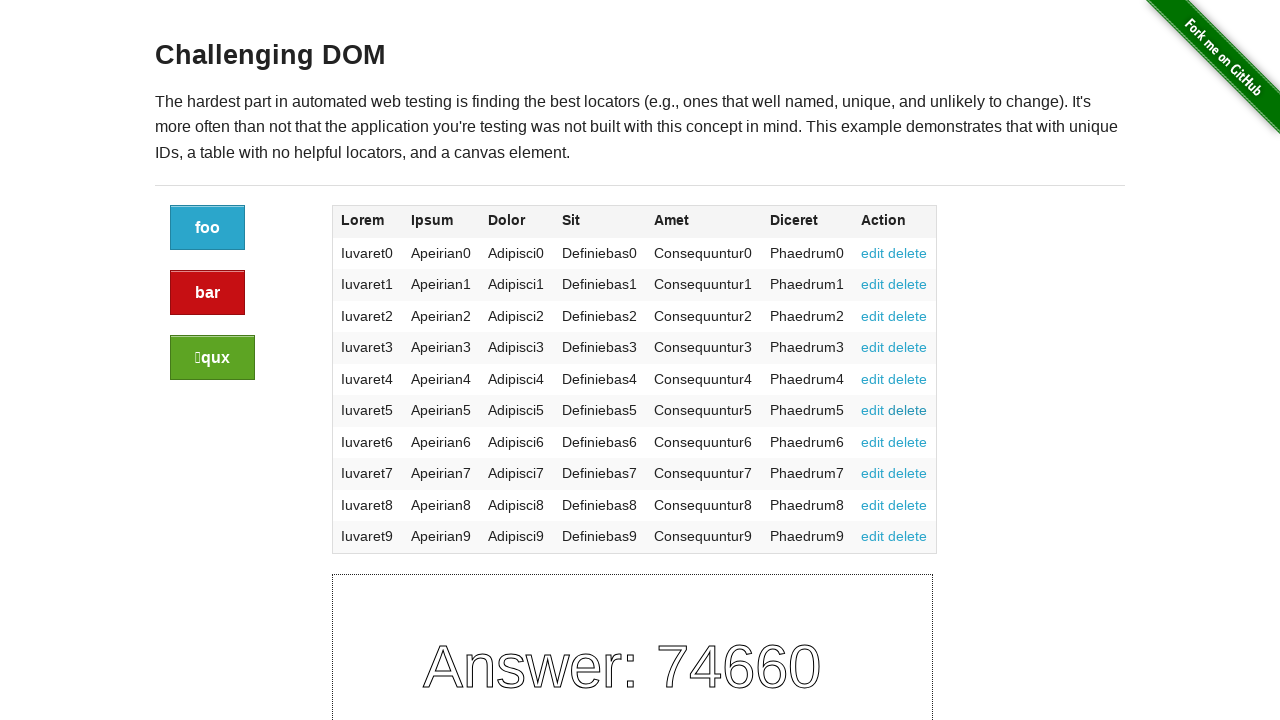

Clicked delete link #7 at (908, 442) on xpath=//a[@href='#delete'][contains(text(),'delete')] >> nth=6
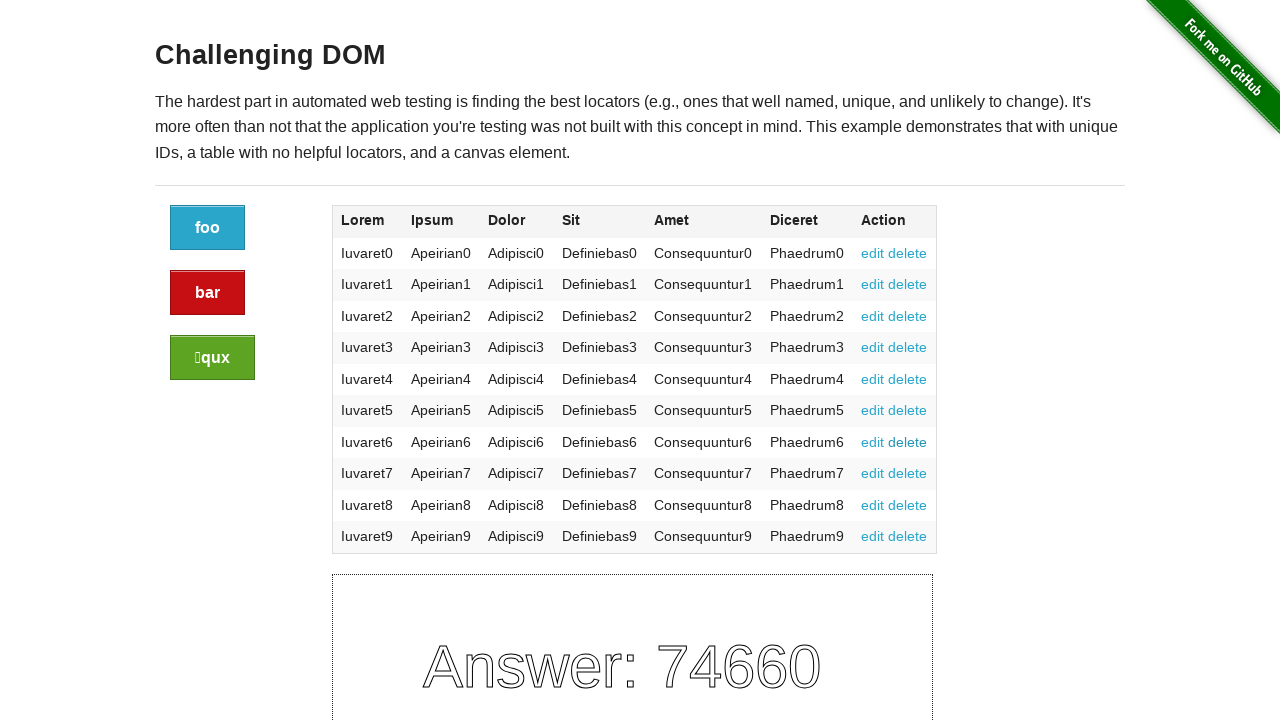

Clicked delete link #8 at (908, 473) on xpath=//a[@href='#delete'][contains(text(),'delete')] >> nth=7
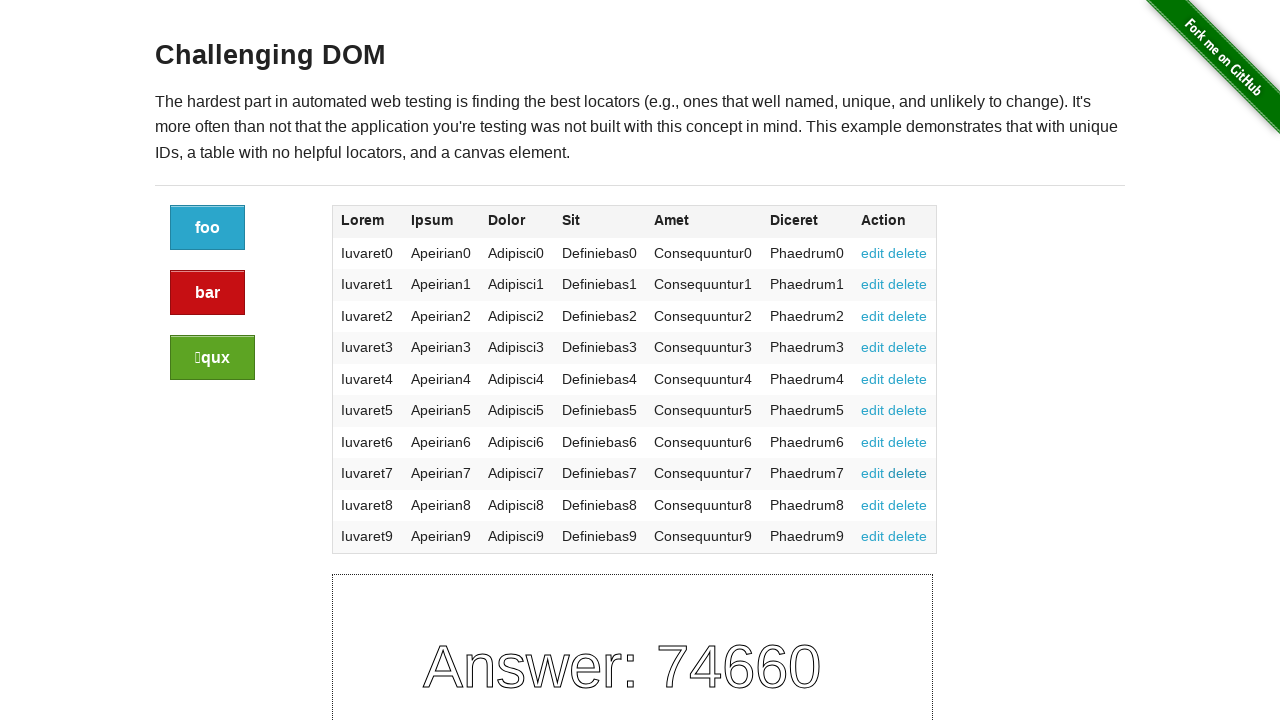

Clicked delete link #9 at (908, 505) on xpath=//a[@href='#delete'][contains(text(),'delete')] >> nth=8
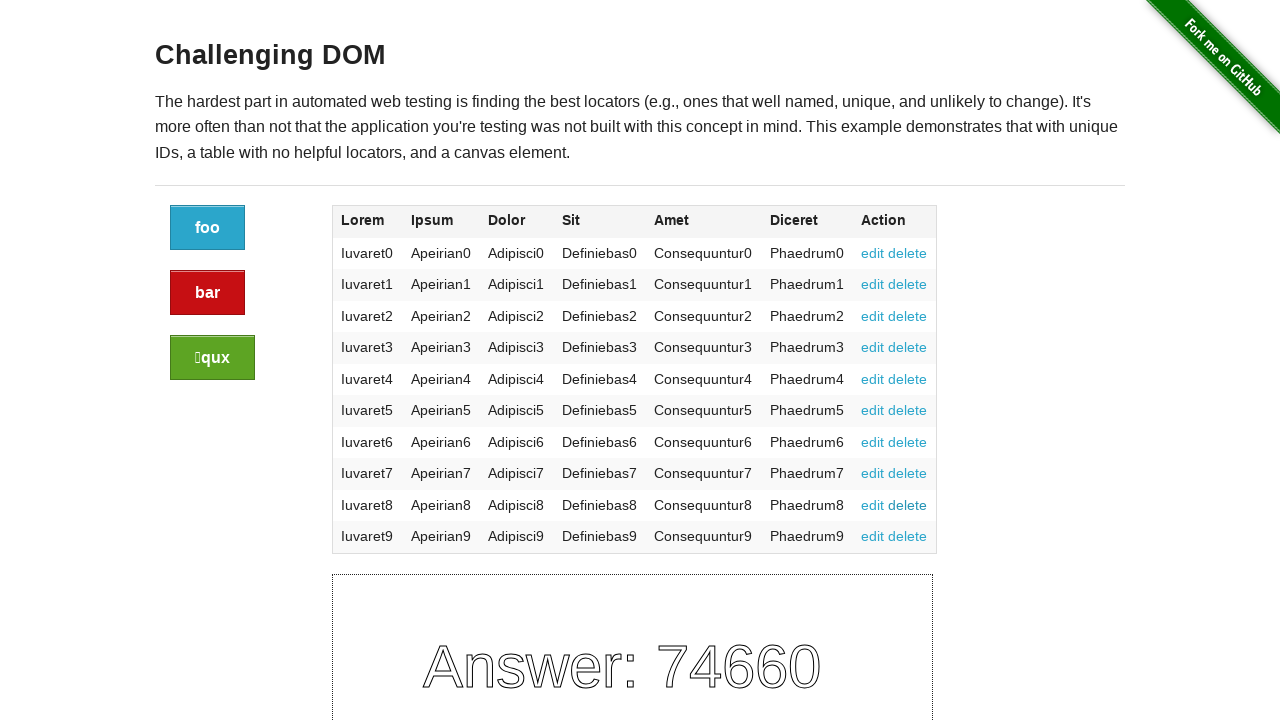

Clicked delete link #10 at (908, 536) on xpath=//a[@href='#delete'][contains(text(),'delete')] >> nth=9
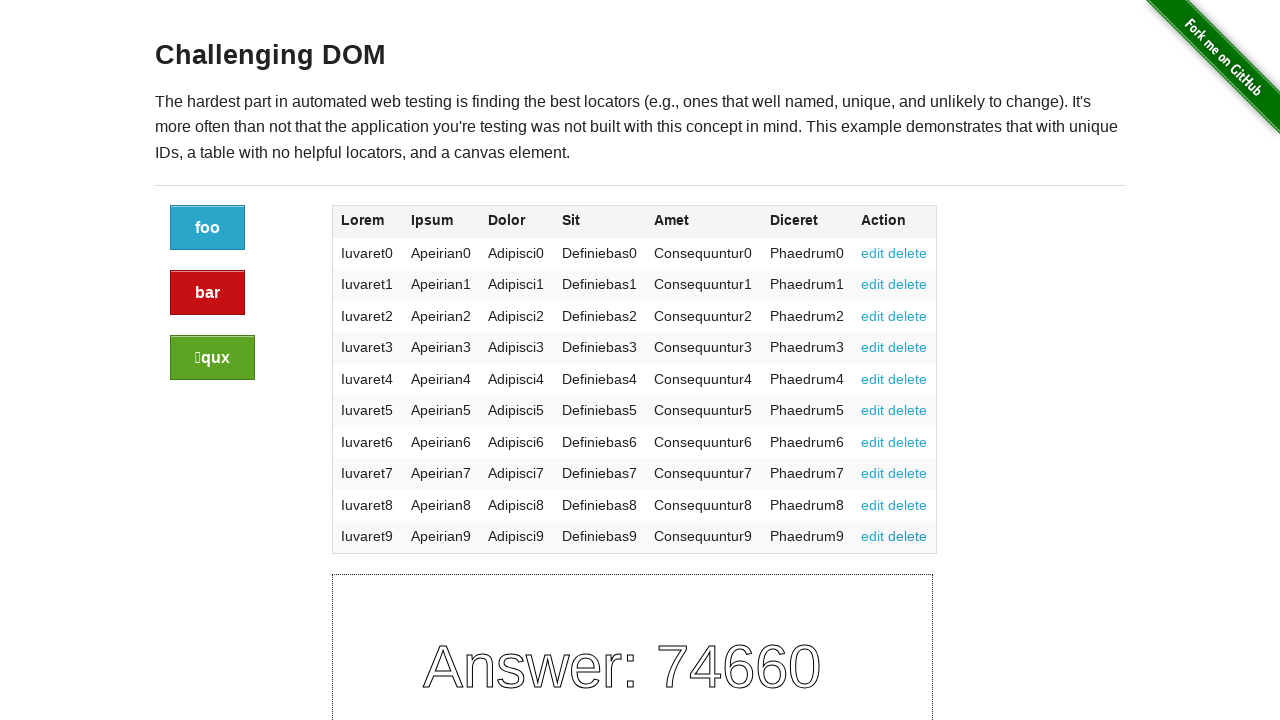

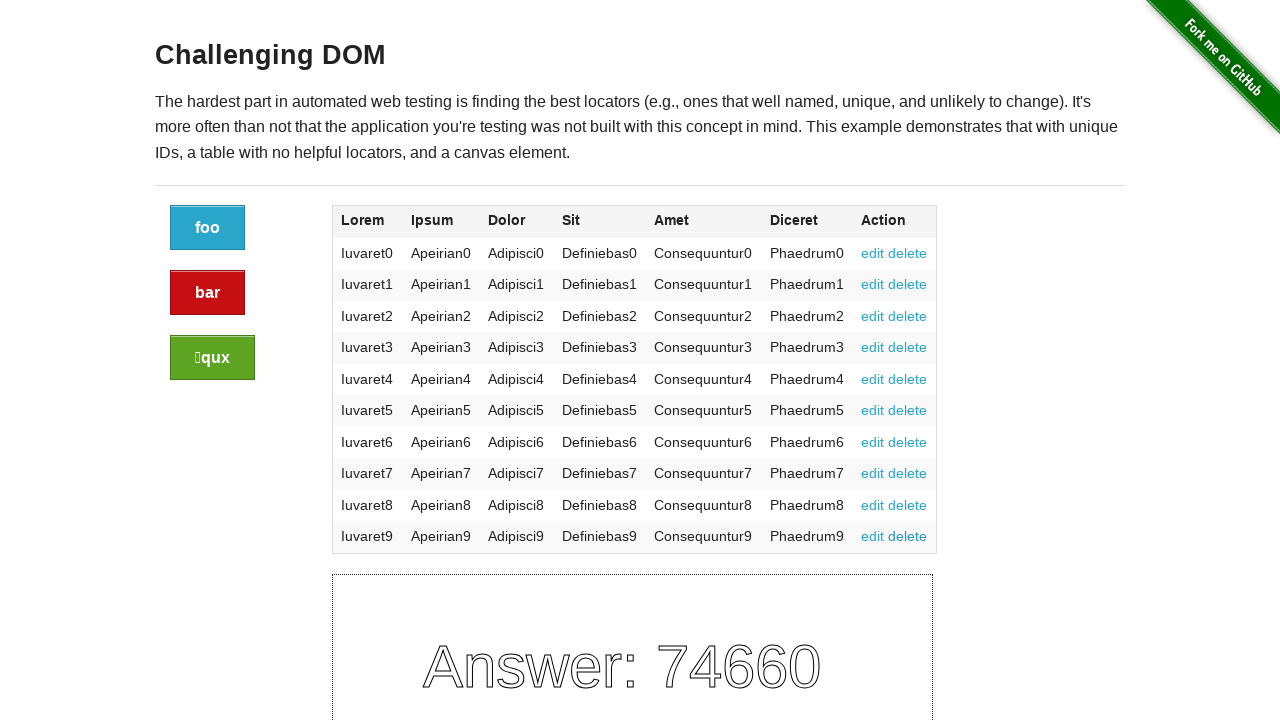